Tests selecting items in the grid tab on the Selectable page by clicking grid items and verifying they become selected

Starting URL: https://demoqa.com/

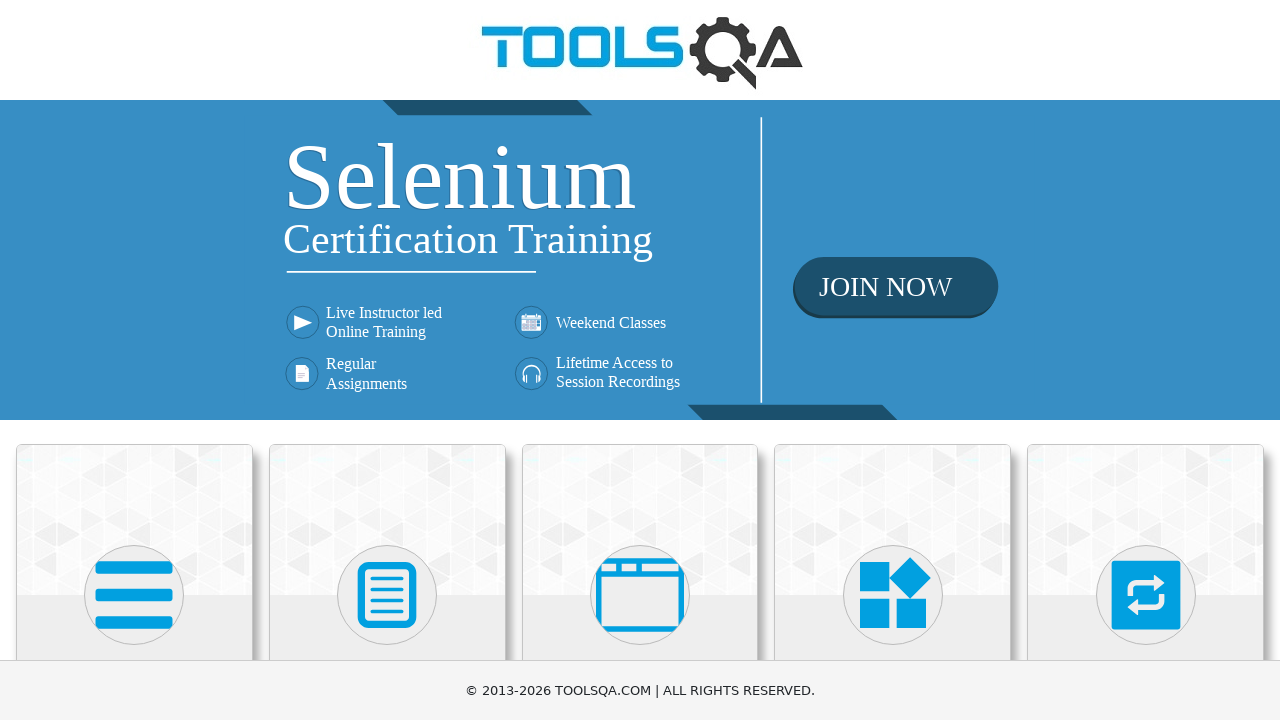

Clicked on Interactions menu at (1146, 360) on text=Interactions
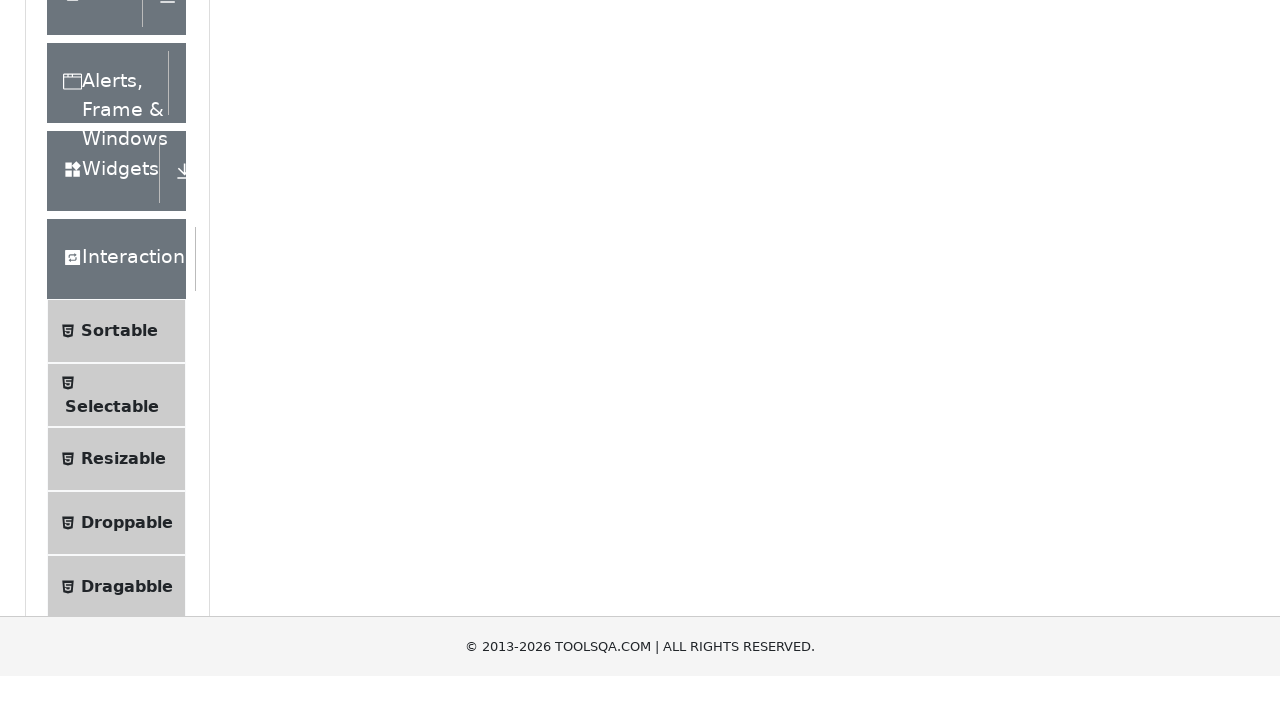

Clicked on Selectable option at (112, 360) on text=Selectable
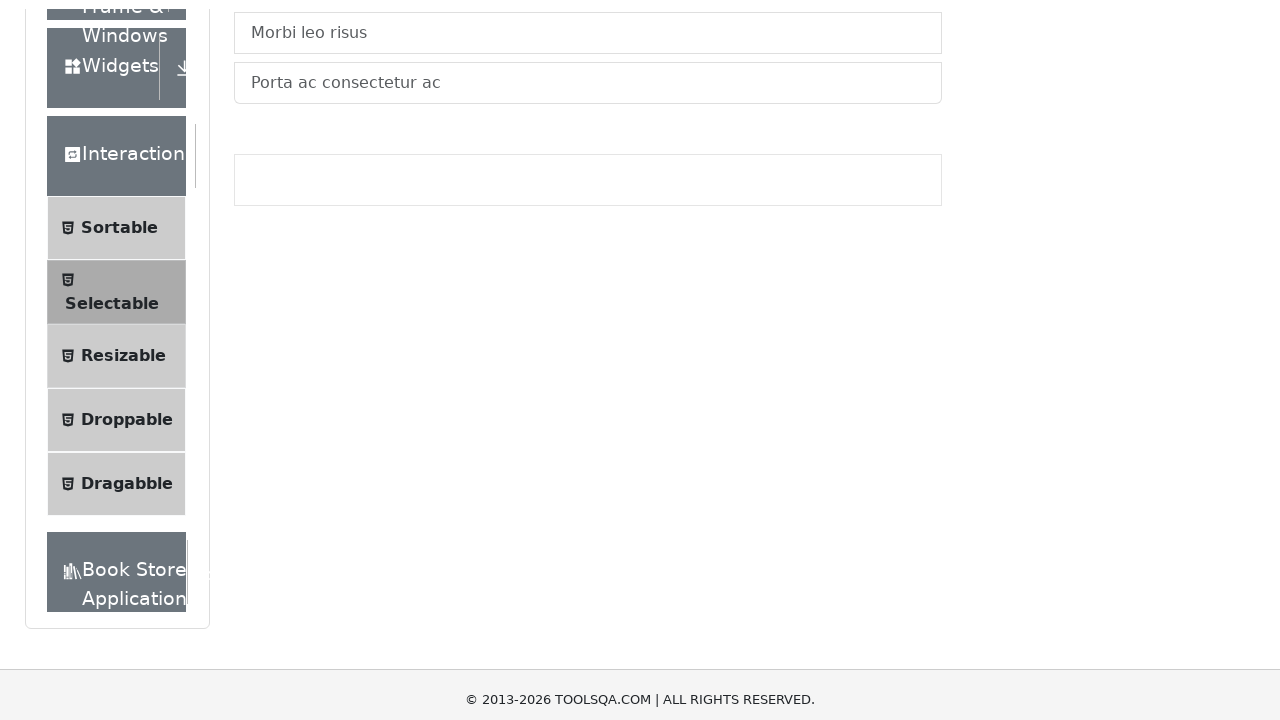

Selectable page loaded and grid tab selector is visible
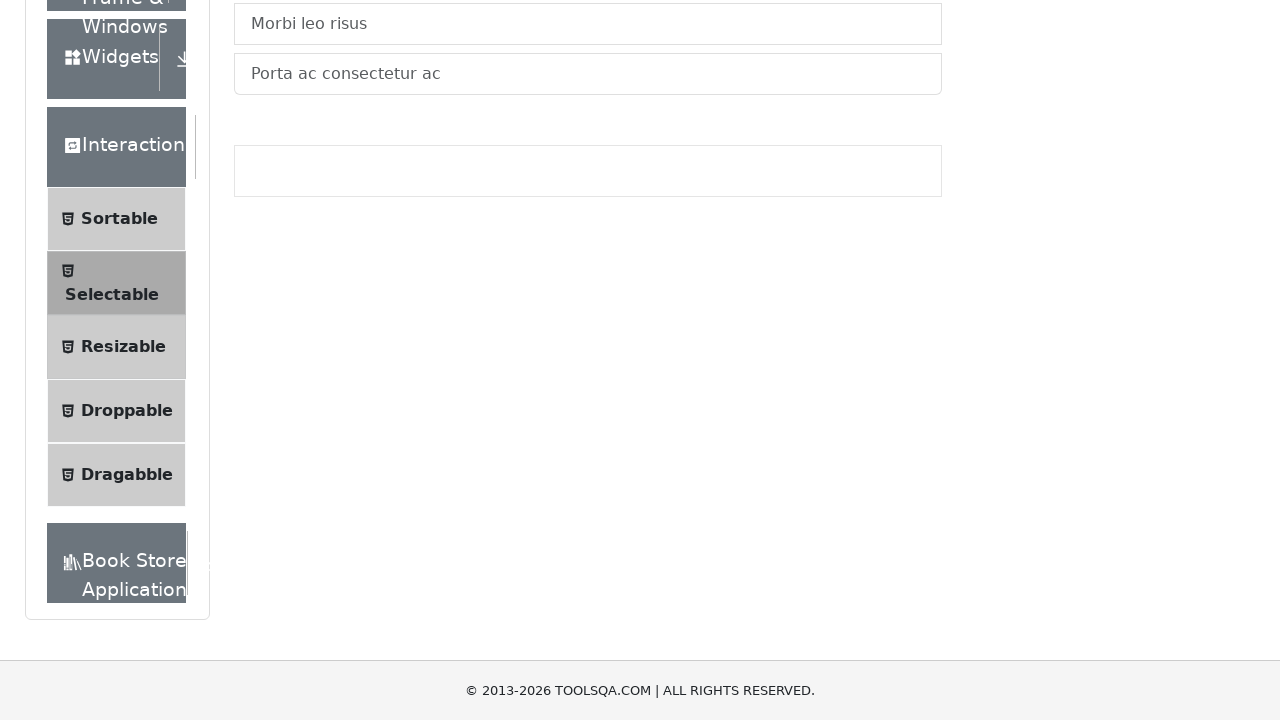

Clicked on the Grid tab at (328, 244) on #demo-tab-grid
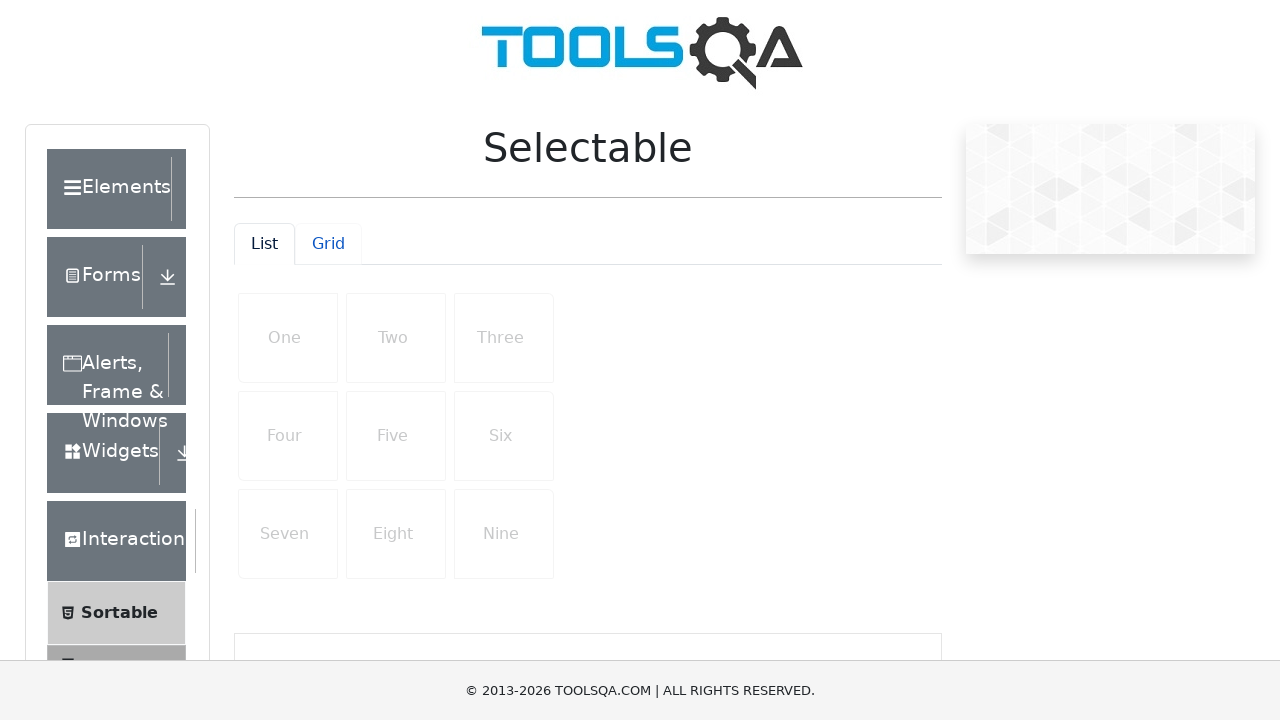

Grid container with items is now visible
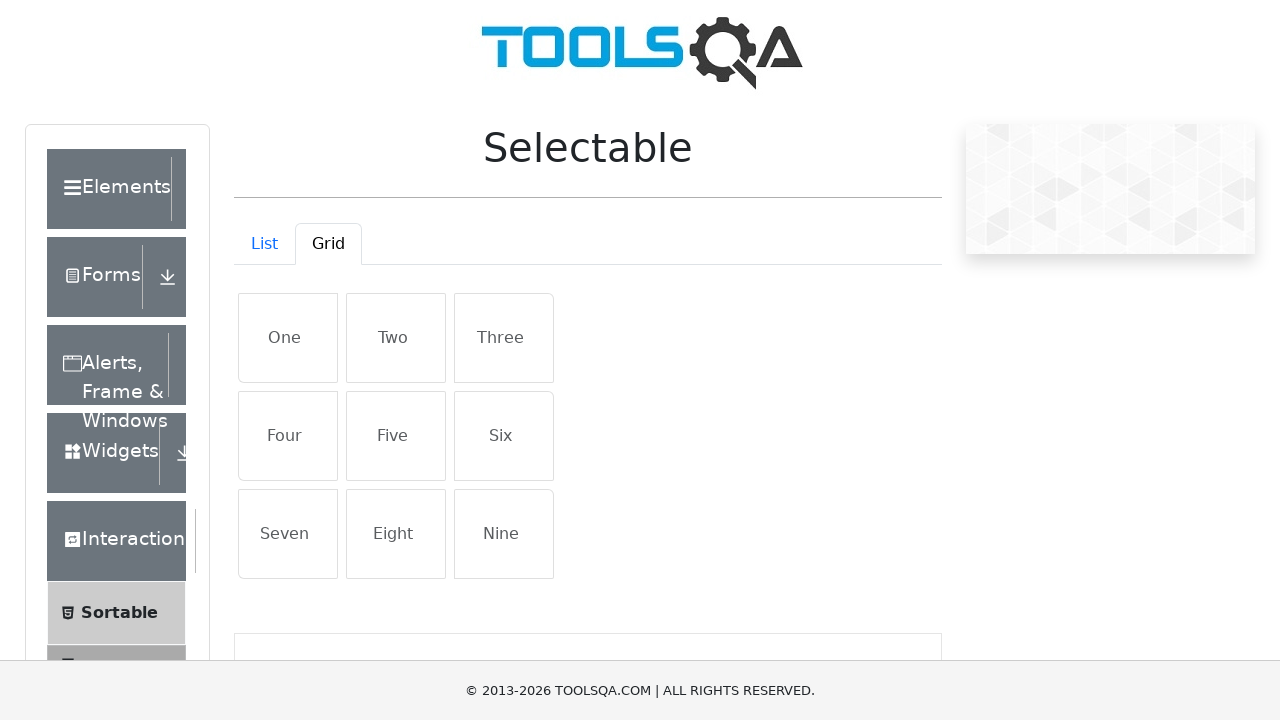

Clicked on grid item 1 to select it at (288, 338) on #gridContainer .list-group-item >> nth=0
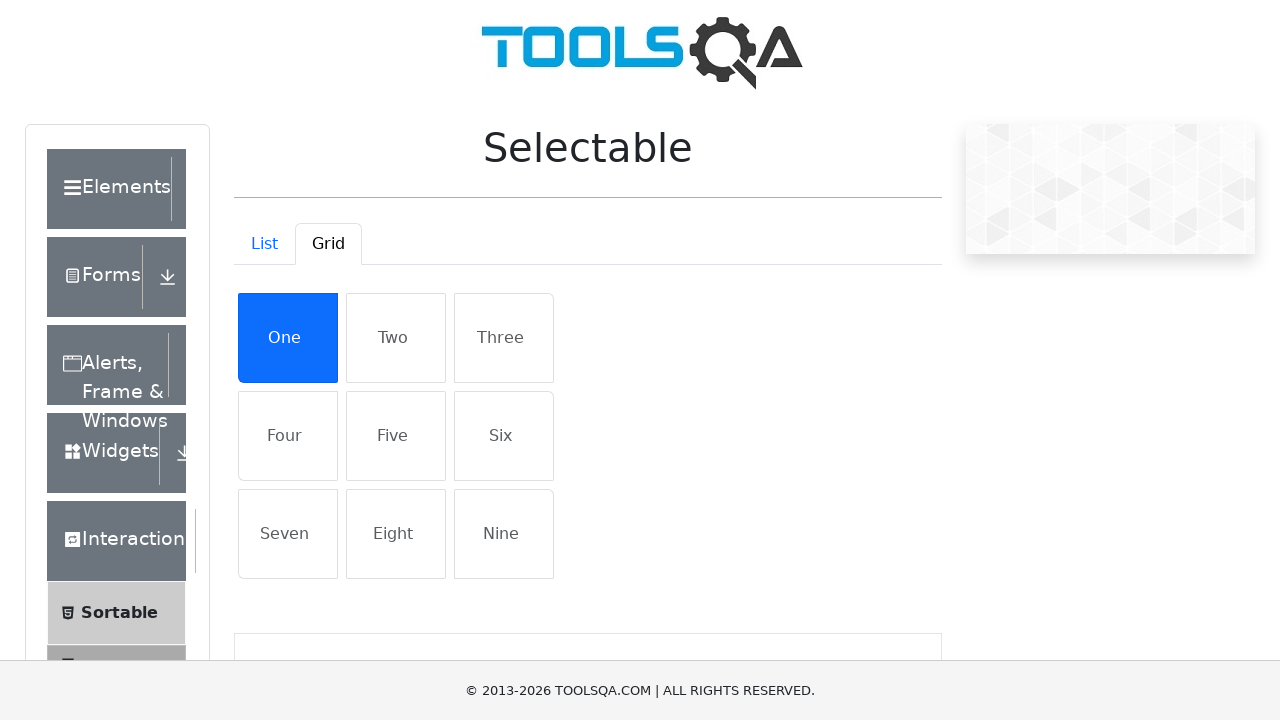

Selection styling applied for grid item 1
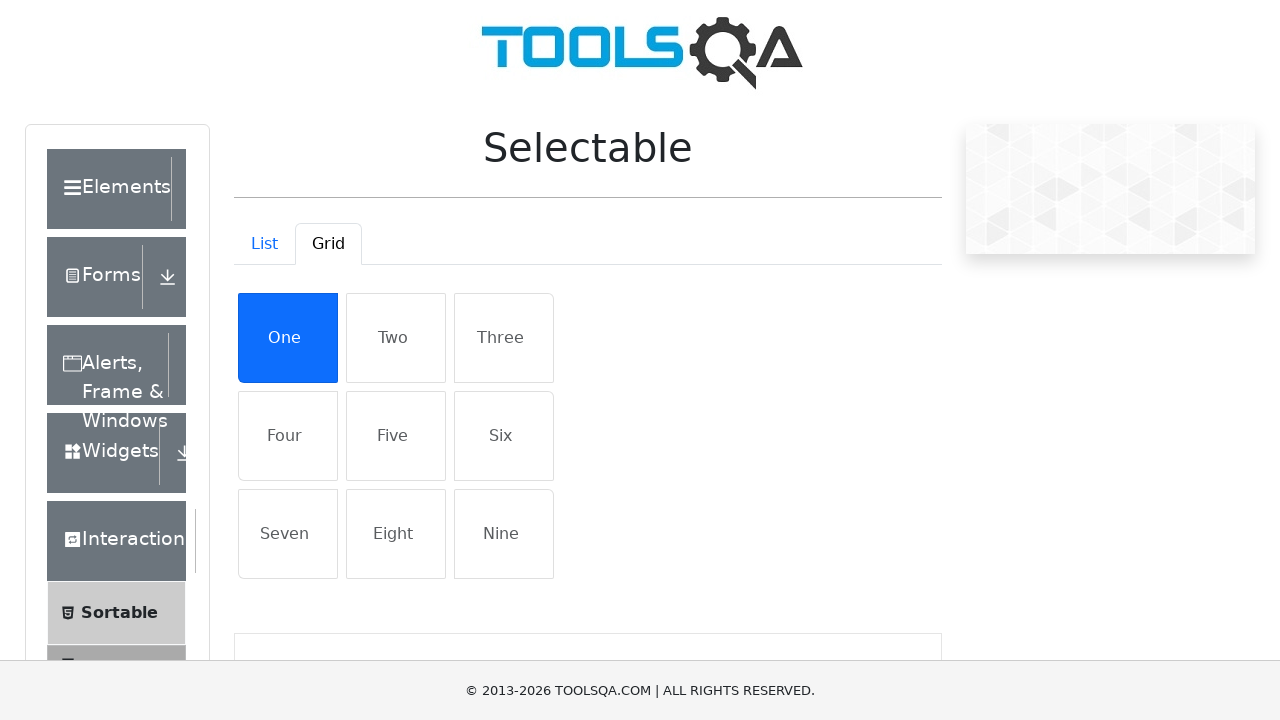

Clicked on grid item 2 to select it at (396, 338) on #gridContainer .list-group-item >> nth=1
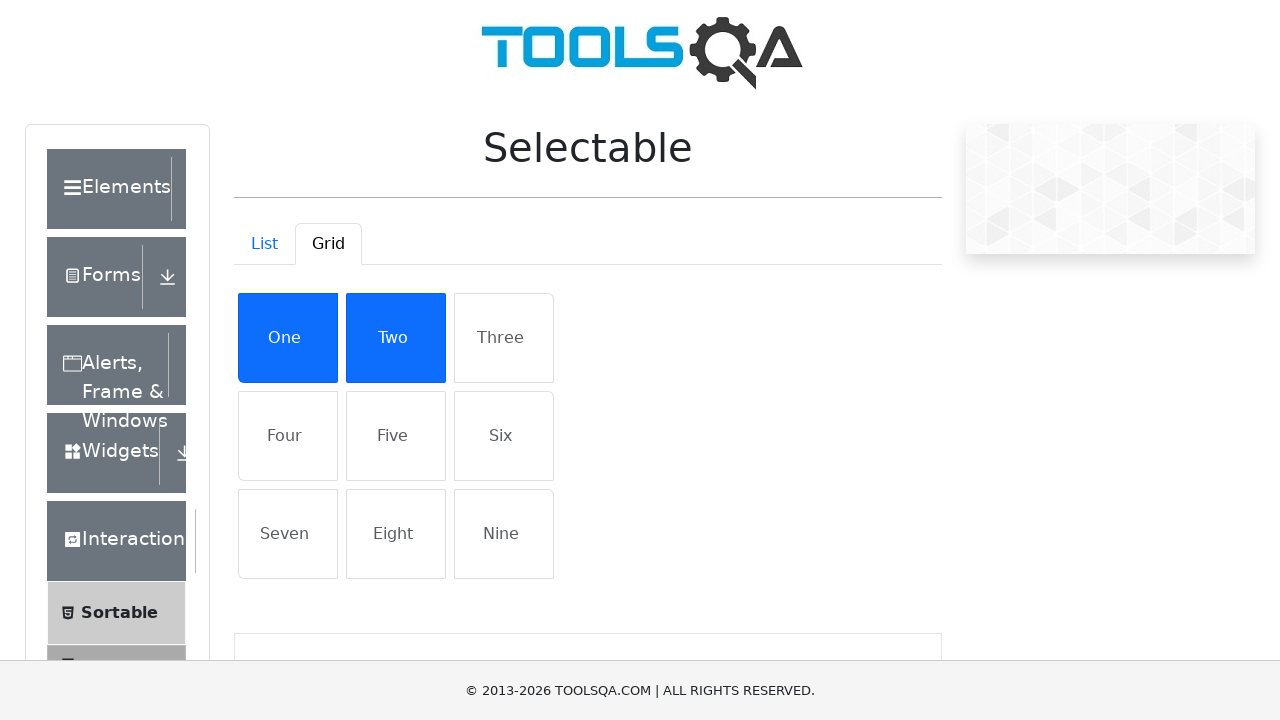

Selection styling applied for grid item 2
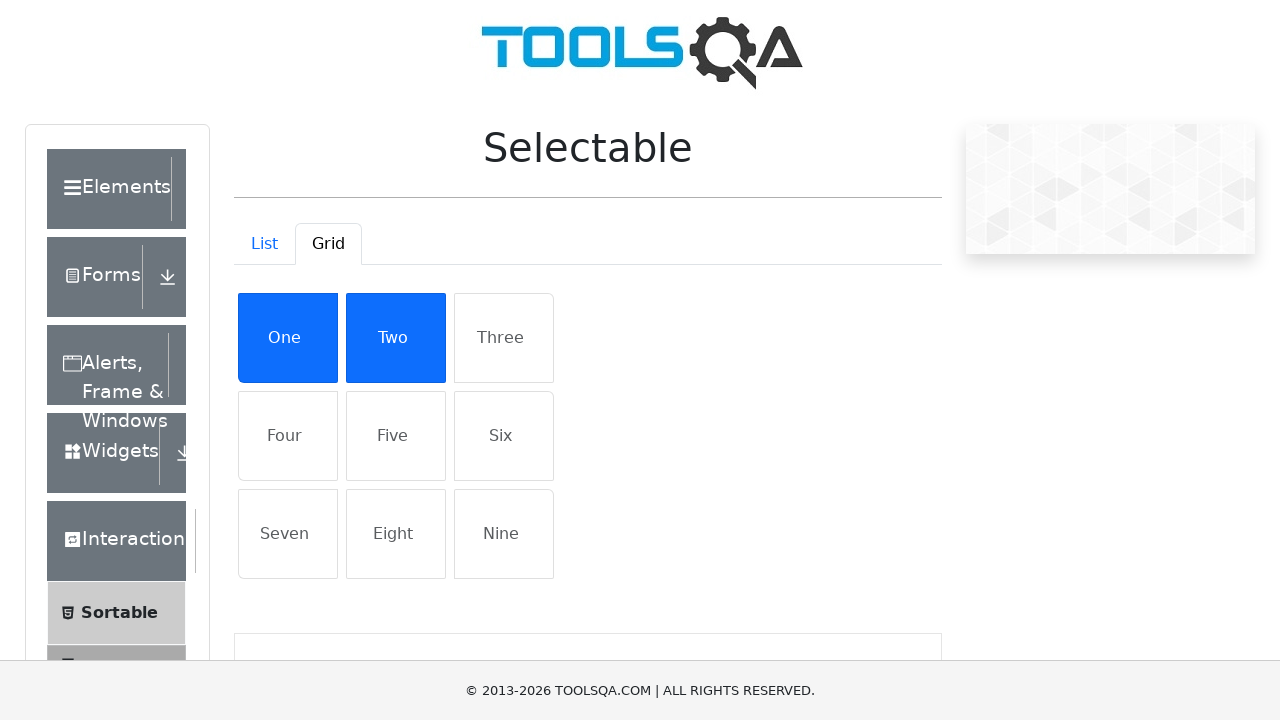

Clicked on grid item 3 to select it at (504, 338) on #gridContainer .list-group-item >> nth=2
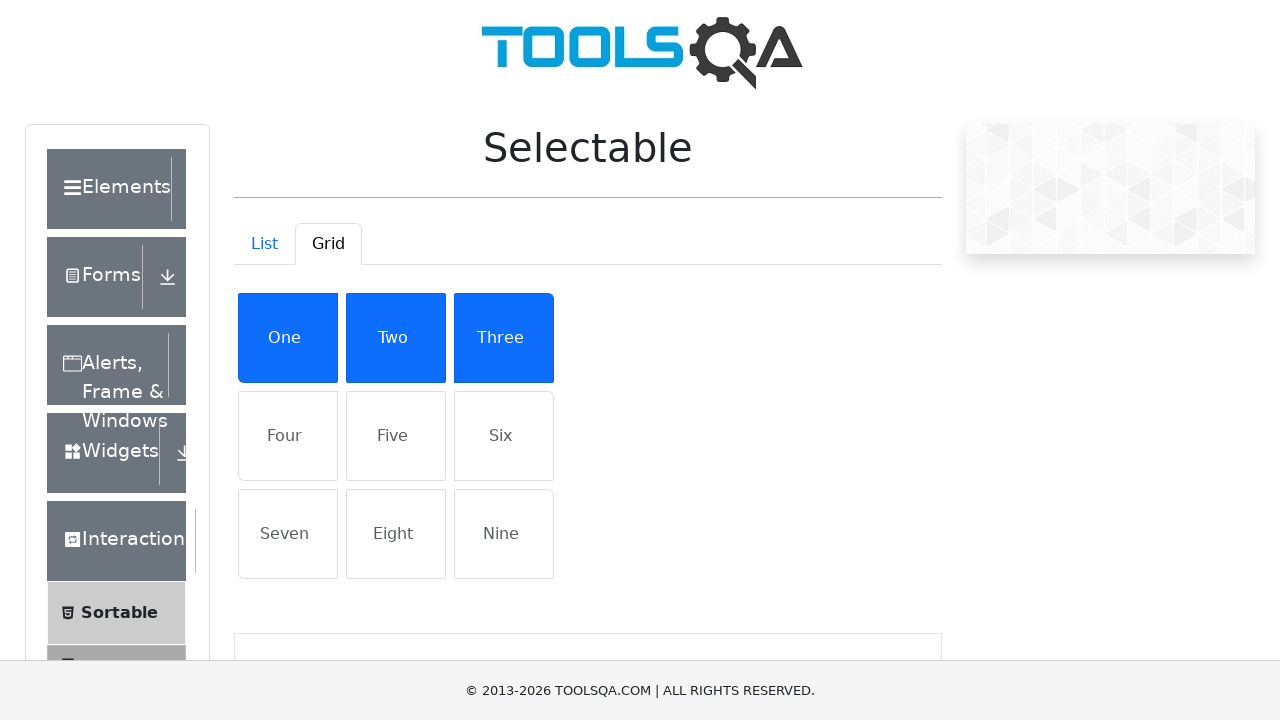

Selection styling applied for grid item 3
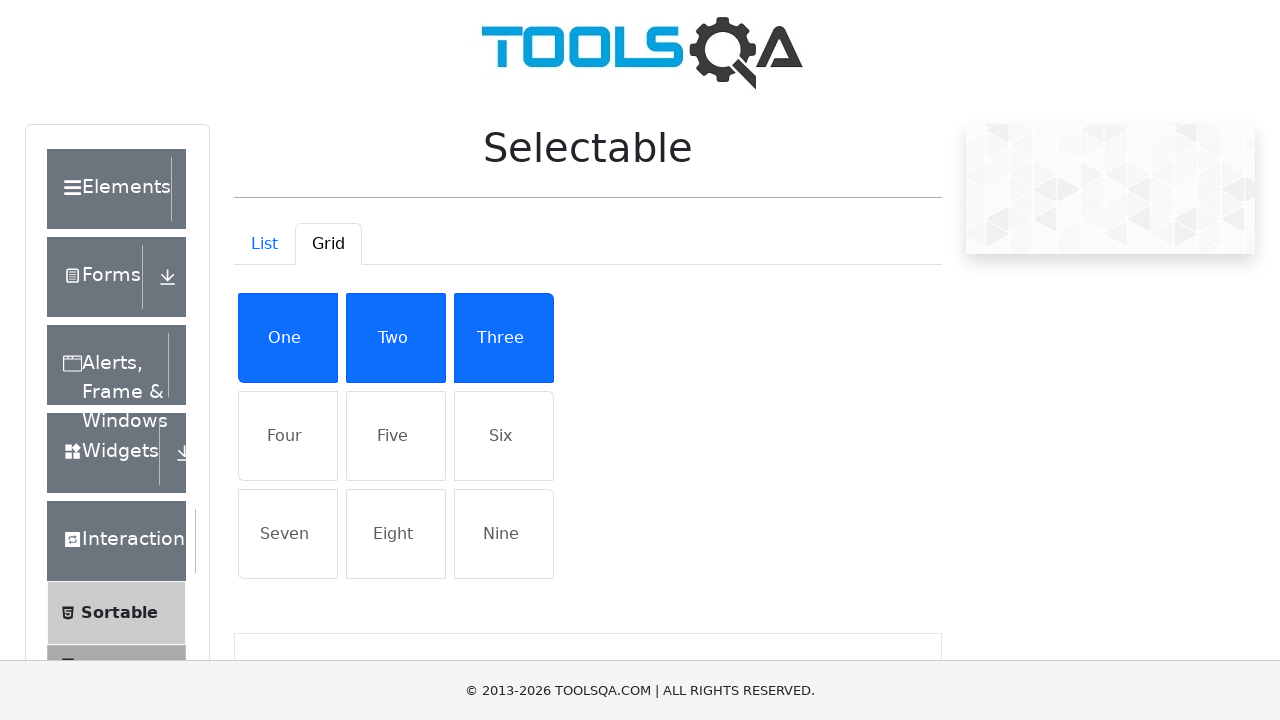

Clicked on grid item 4 to select it at (288, 436) on #gridContainer .list-group-item >> nth=3
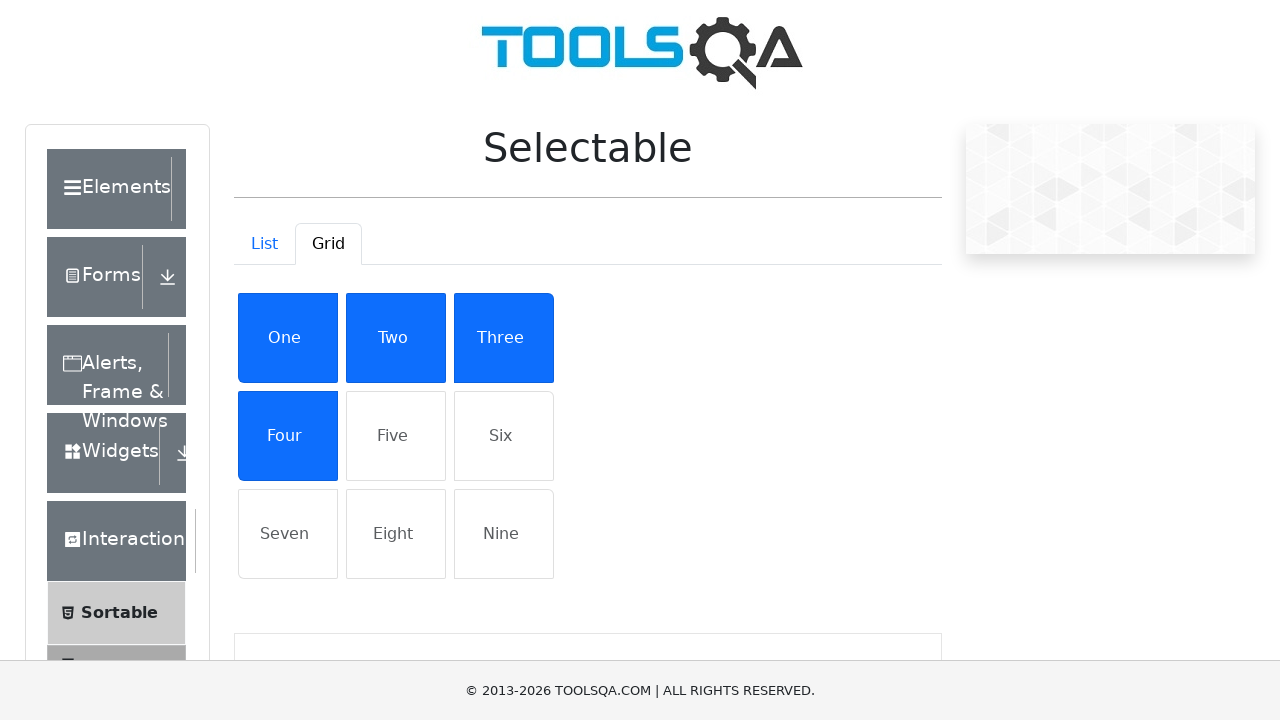

Selection styling applied for grid item 4
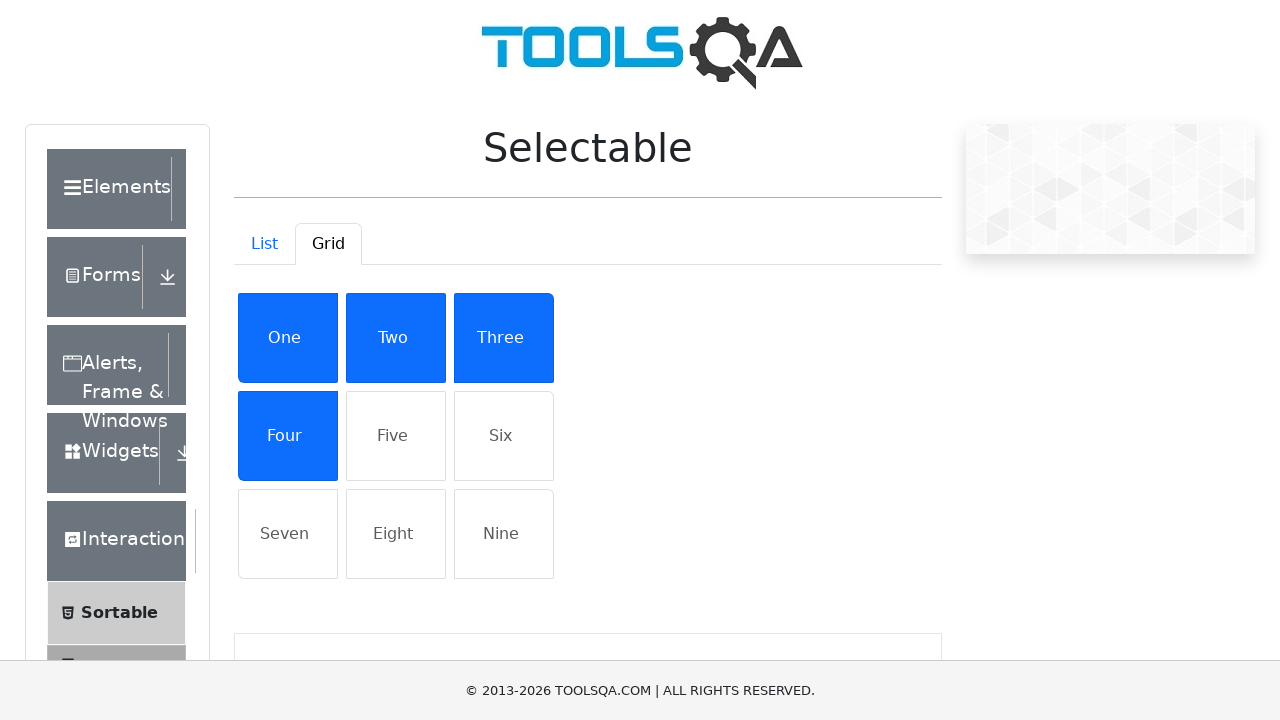

Clicked on grid item 5 to select it at (396, 436) on #gridContainer .list-group-item >> nth=4
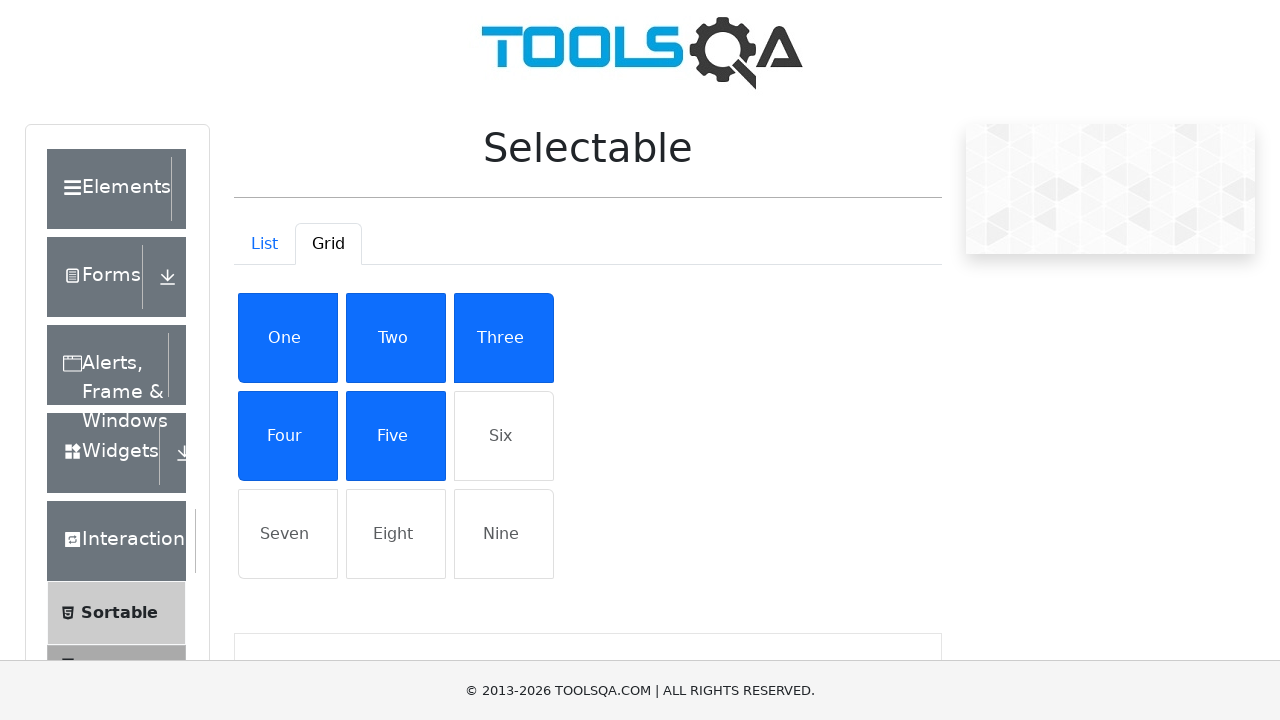

Selection styling applied for grid item 5
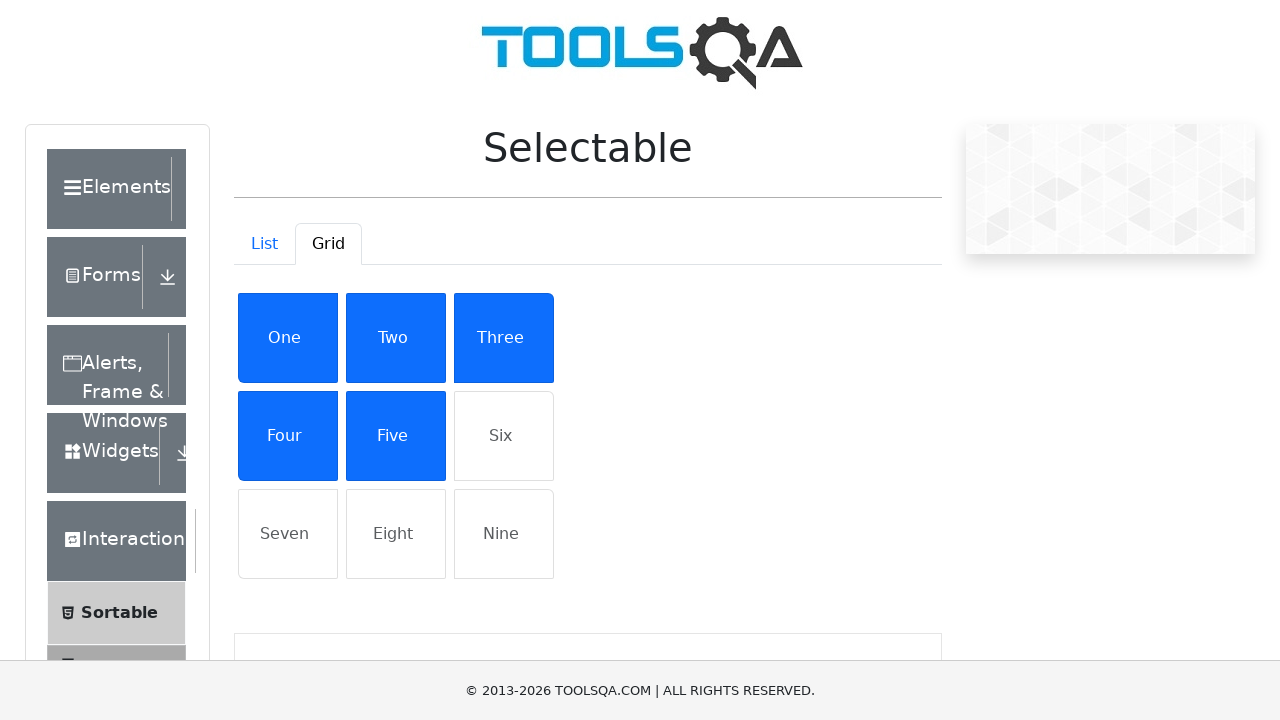

Clicked on grid item 6 to select it at (504, 436) on #gridContainer .list-group-item >> nth=5
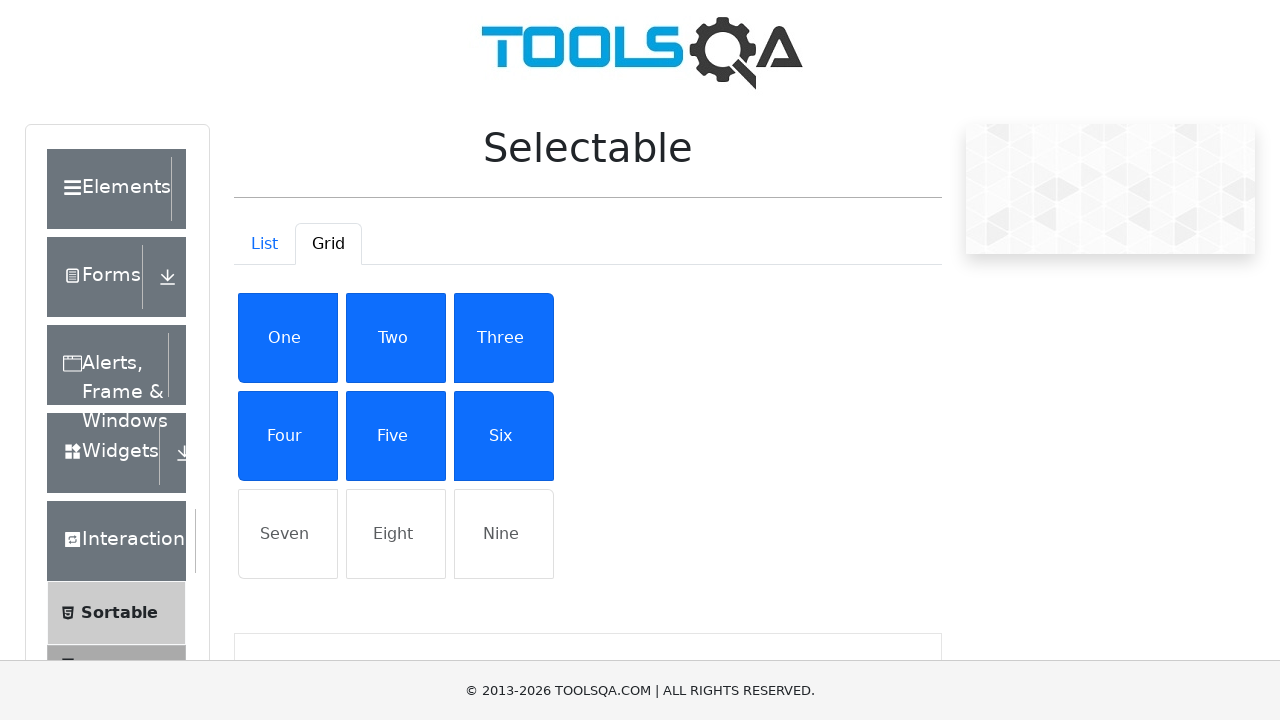

Selection styling applied for grid item 6
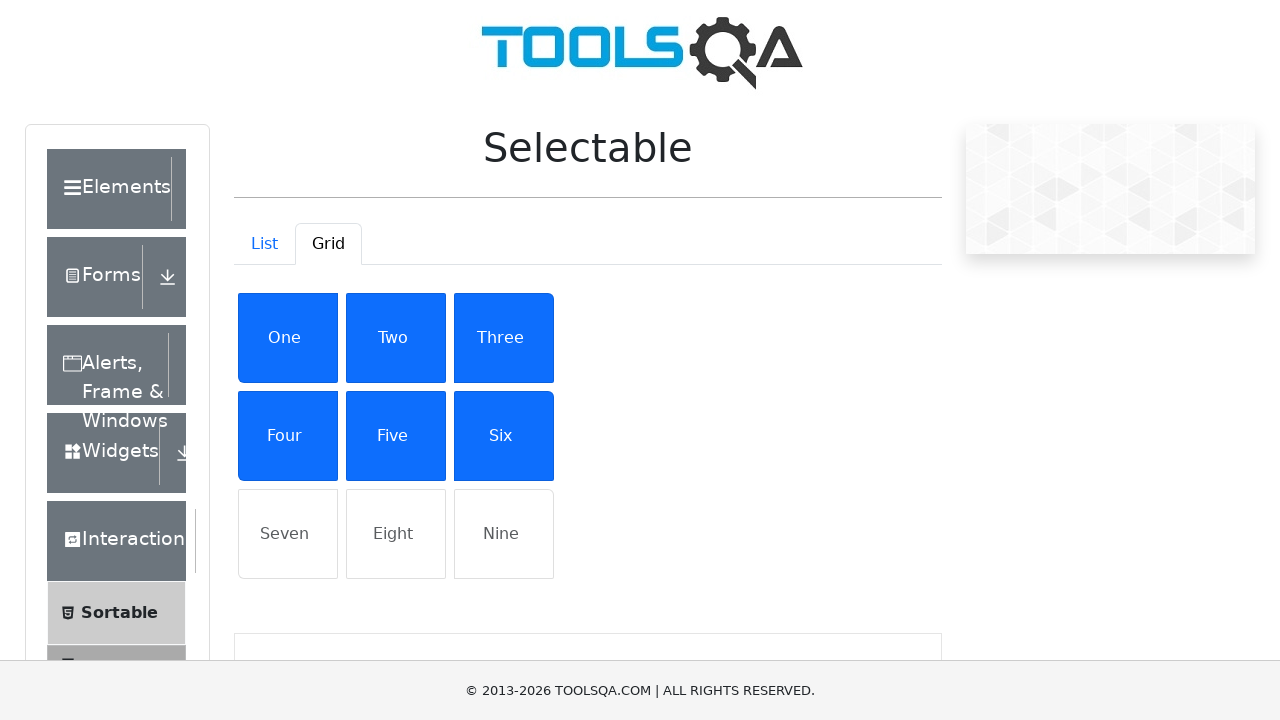

Clicked on grid item 7 to select it at (288, 534) on #gridContainer .list-group-item >> nth=6
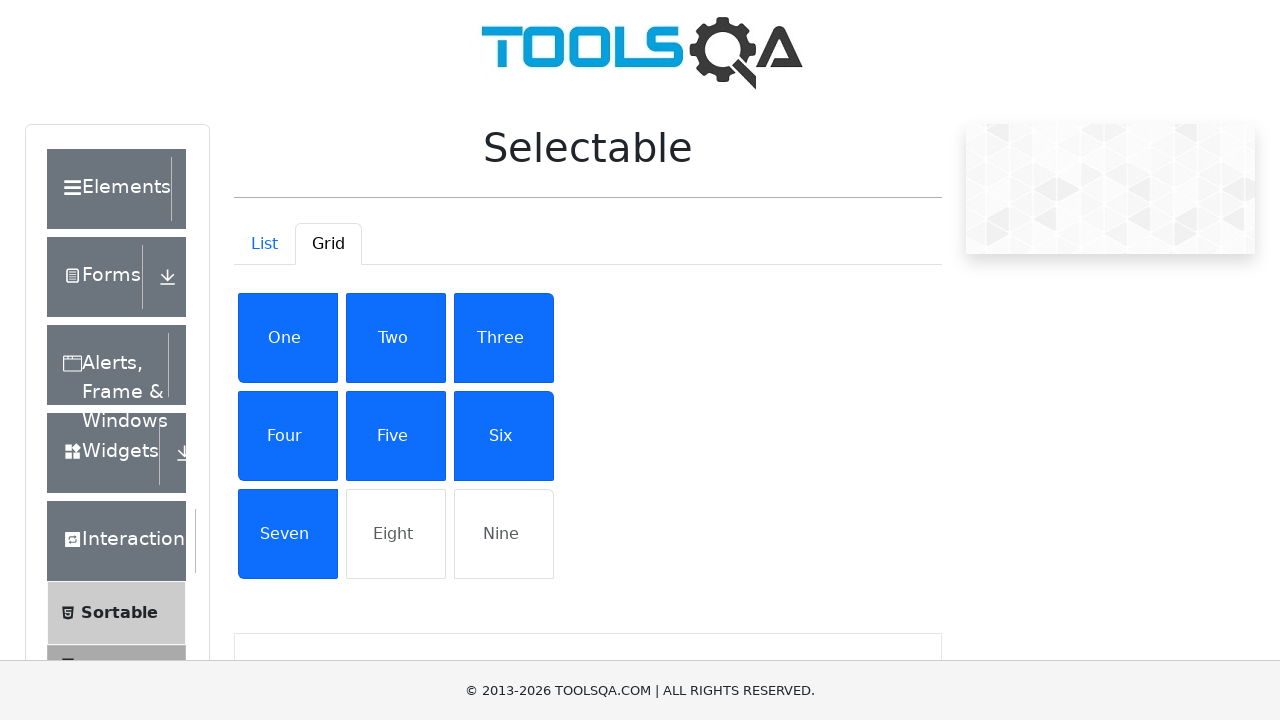

Selection styling applied for grid item 7
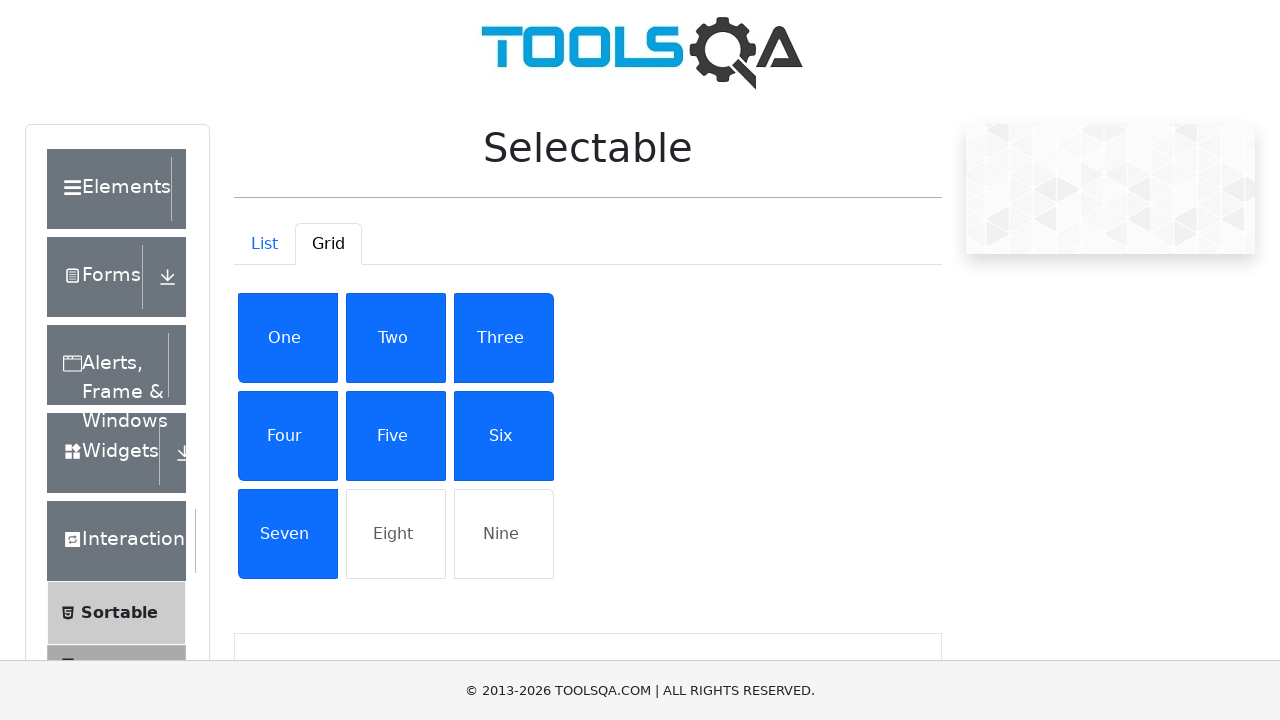

Clicked on grid item 8 to select it at (396, 534) on #gridContainer .list-group-item >> nth=7
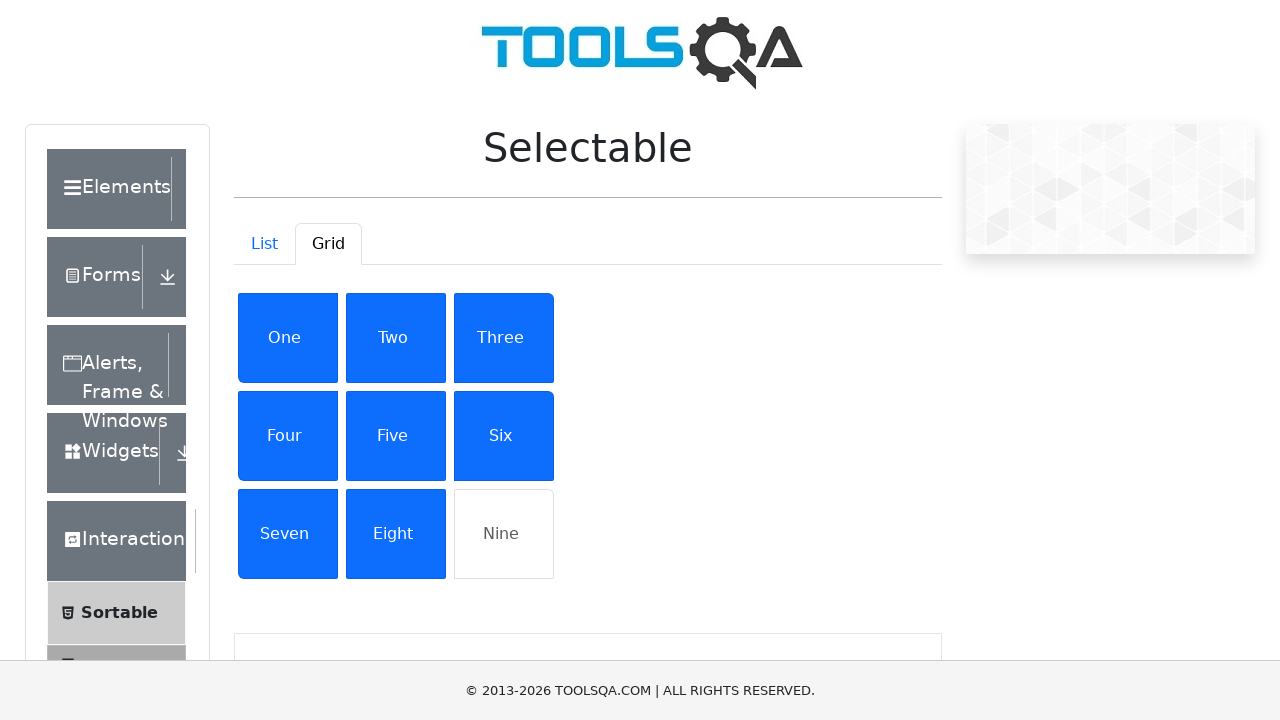

Selection styling applied for grid item 8
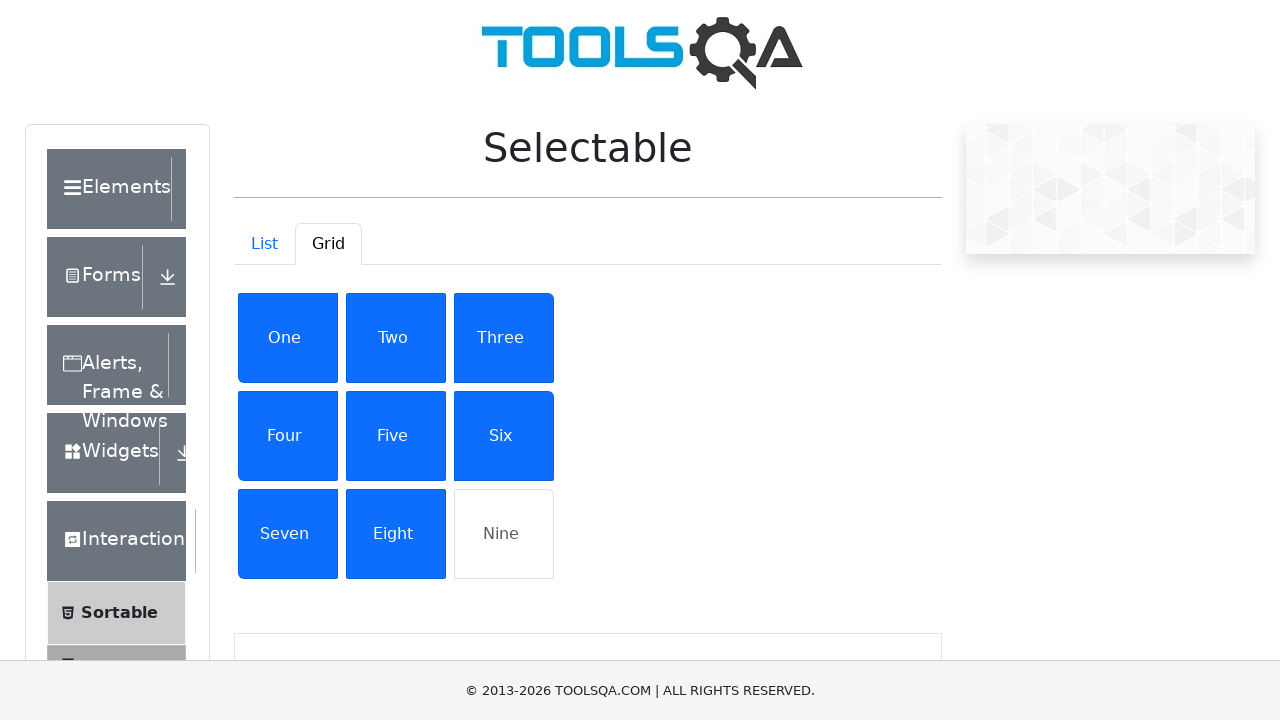

Clicked on grid item 9 to select it at (504, 534) on #gridContainer .list-group-item >> nth=8
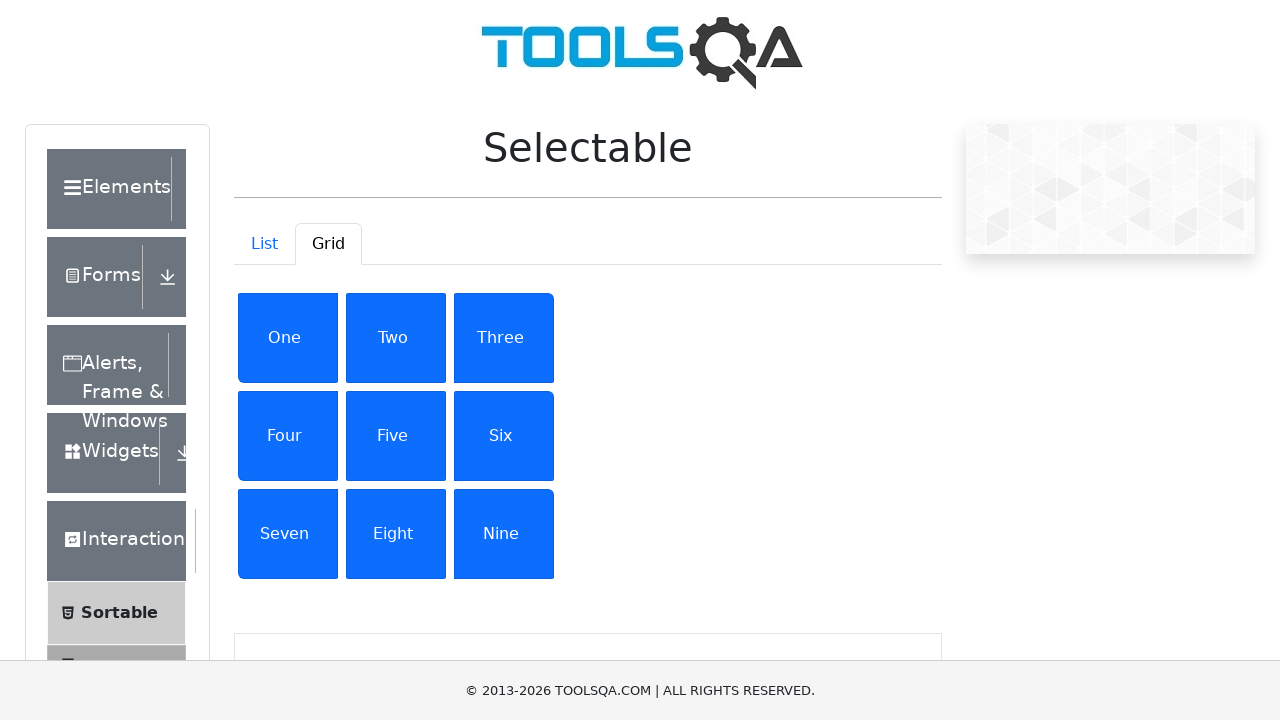

Selection styling applied for grid item 9
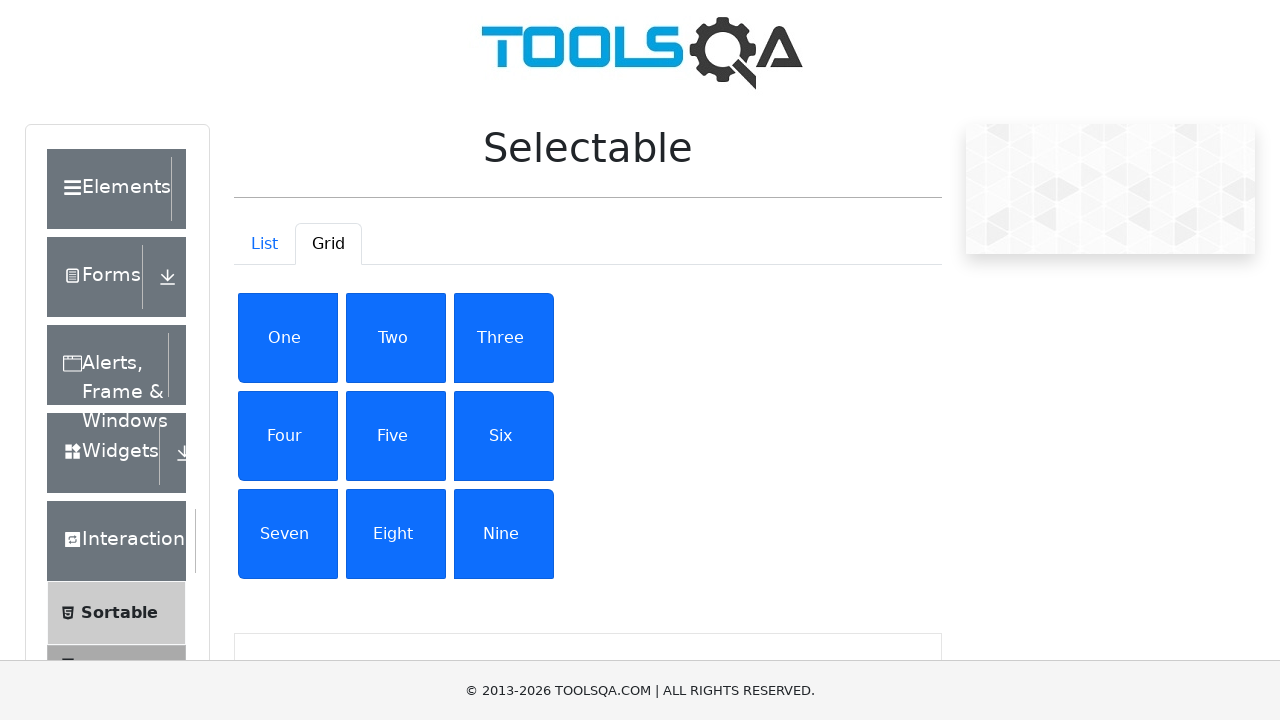

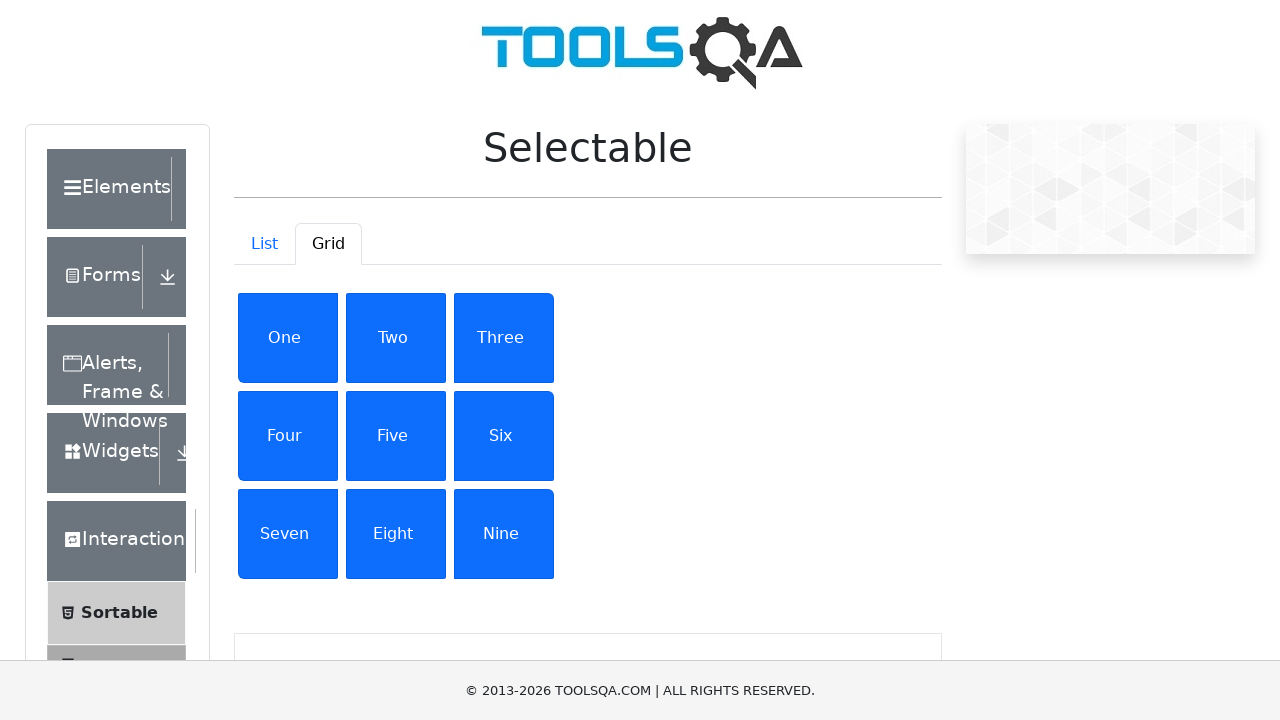